Tests mouse hover functionality by hovering over an element to reveal hidden content

Starting URL: https://www.letskodeit.com/practice

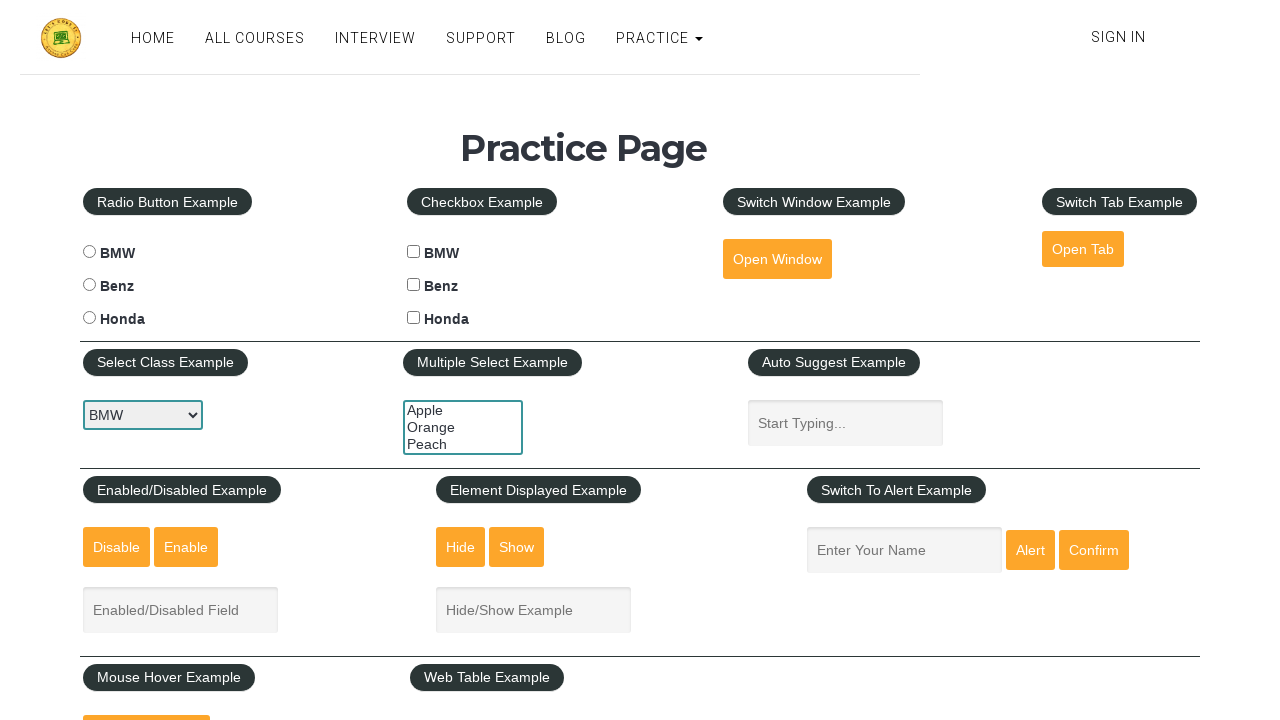

Hovered over mouse hover element to reveal hidden content at (146, 693) on #mousehover
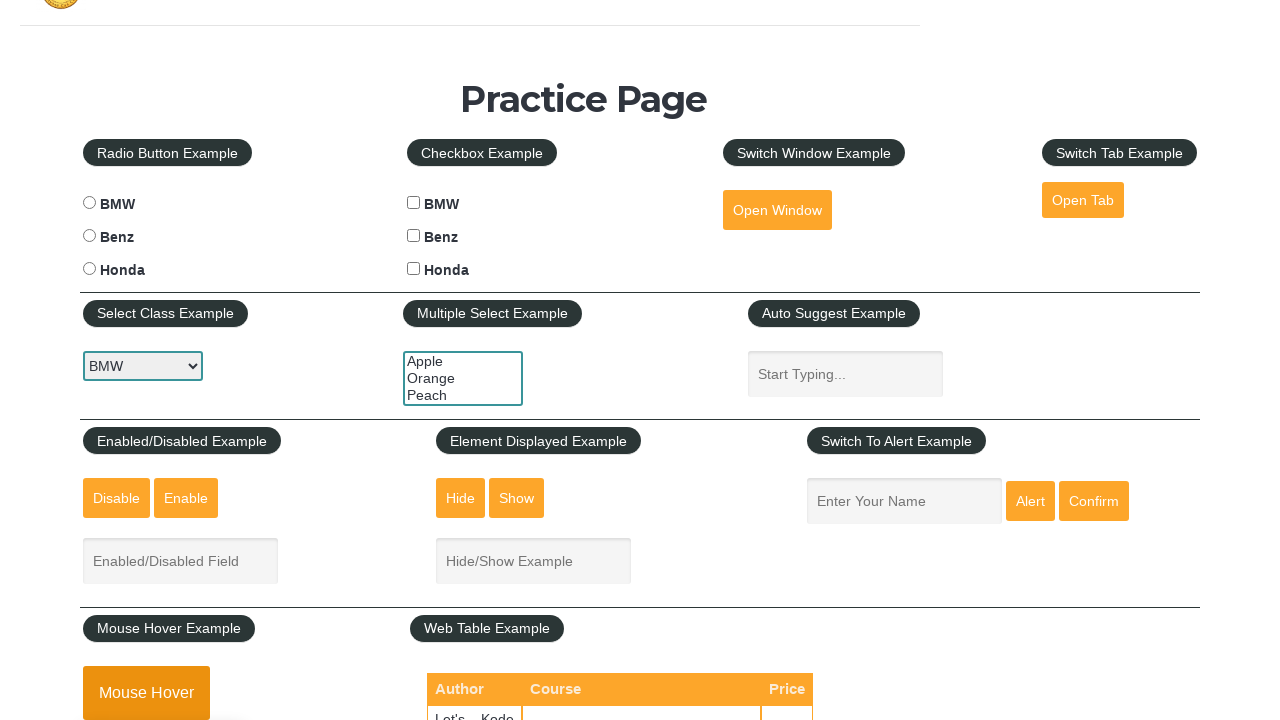

Hover content became visible
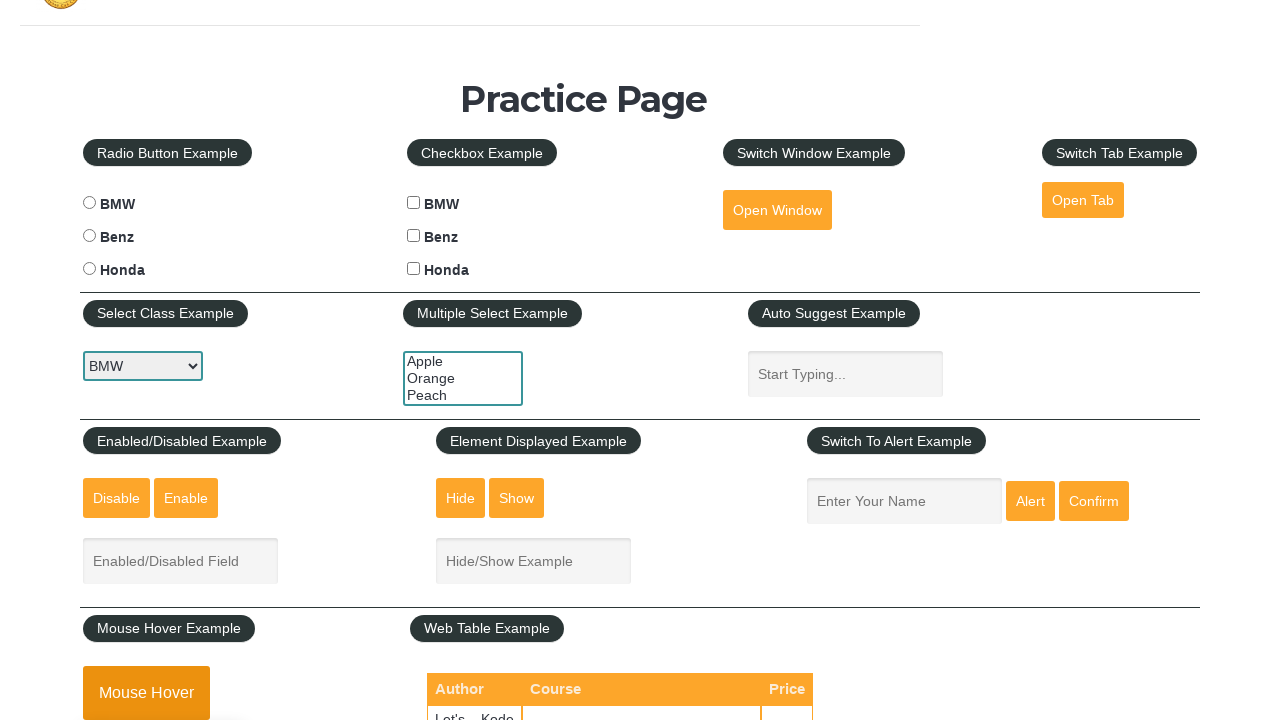

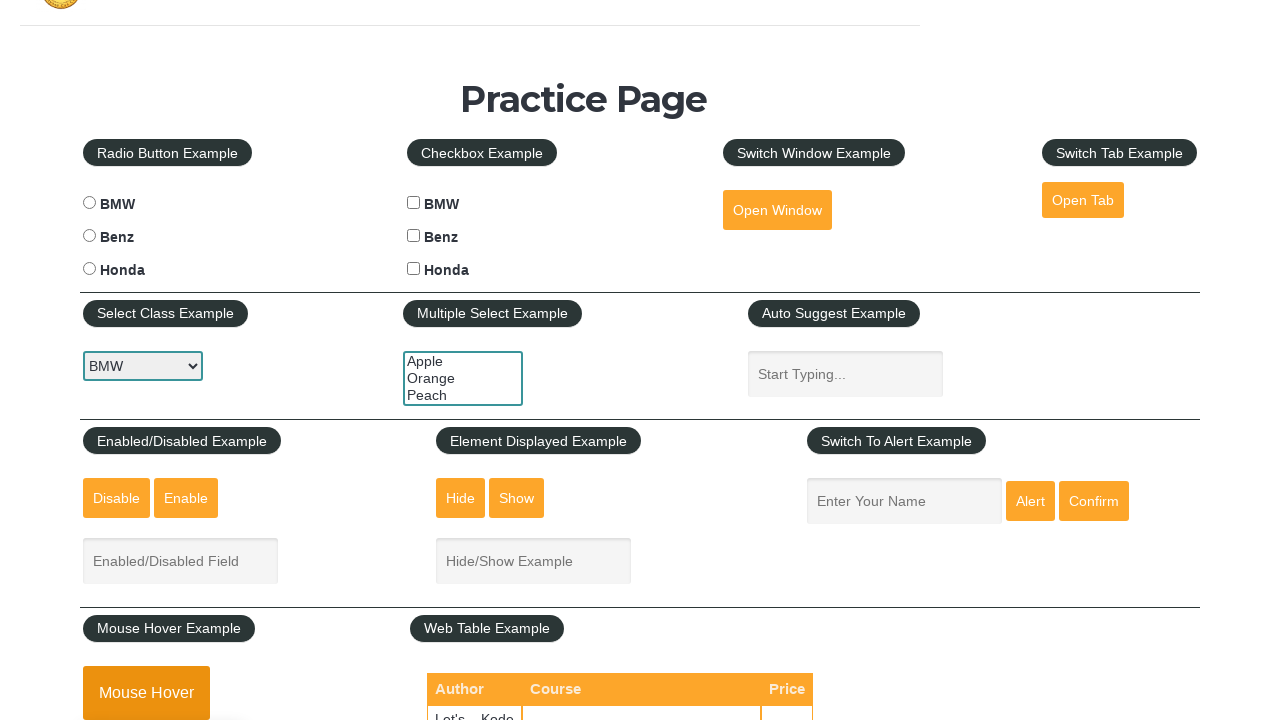